Tests scrolling functionality by navigating to the practice page and scrolling down to the CYDEO link at the bottom of the page using hover/move to element action.

Starting URL: https://practice.cydeo.com/

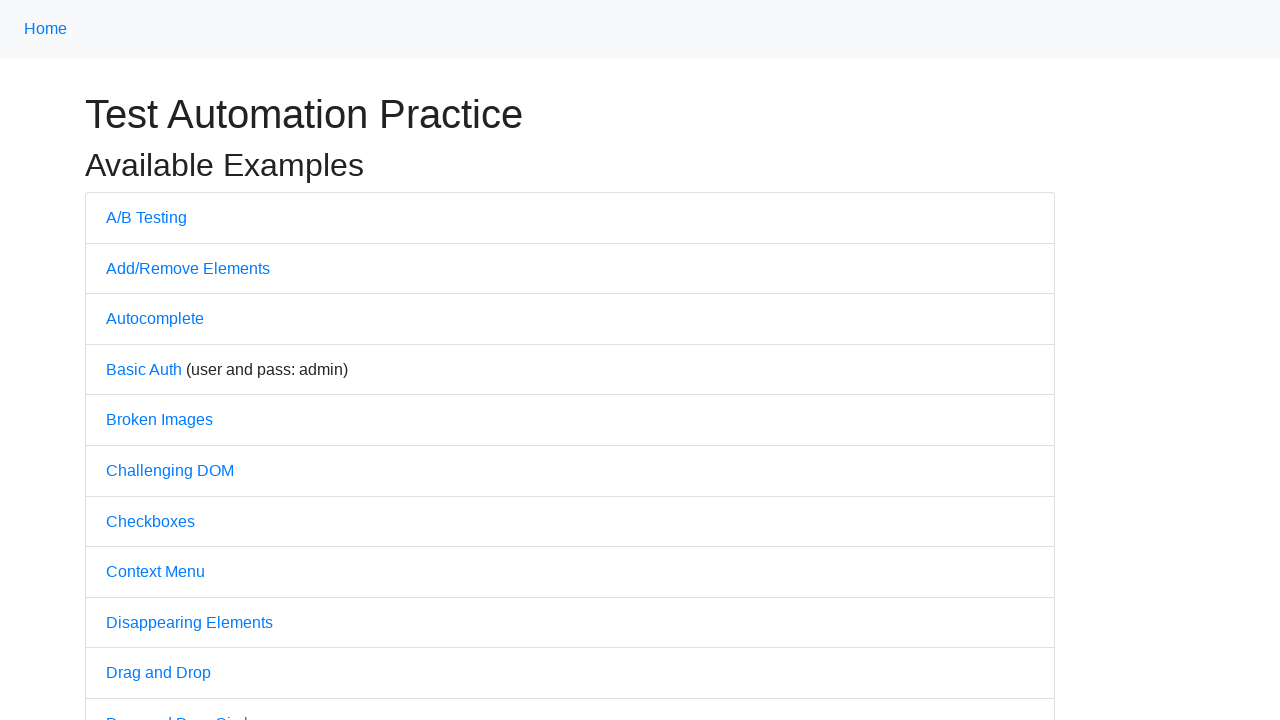

Navigated to practice page at https://practice.cydeo.com/
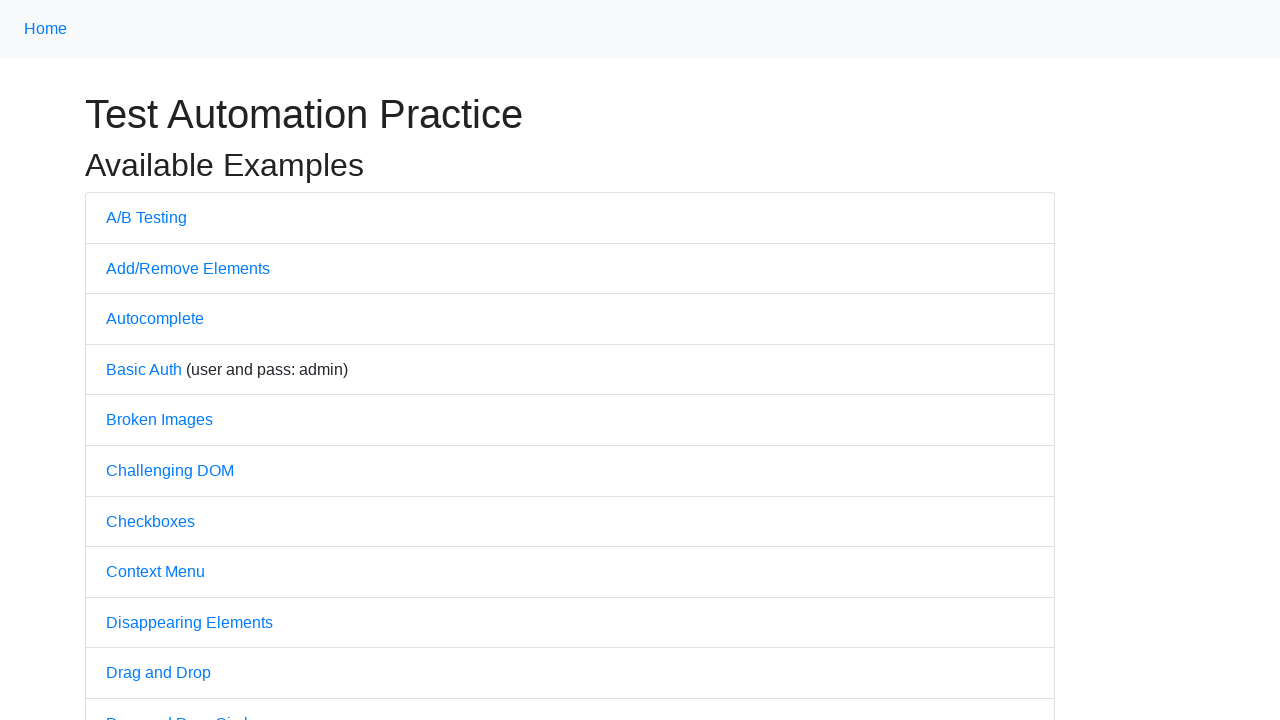

Located CYDEO link element
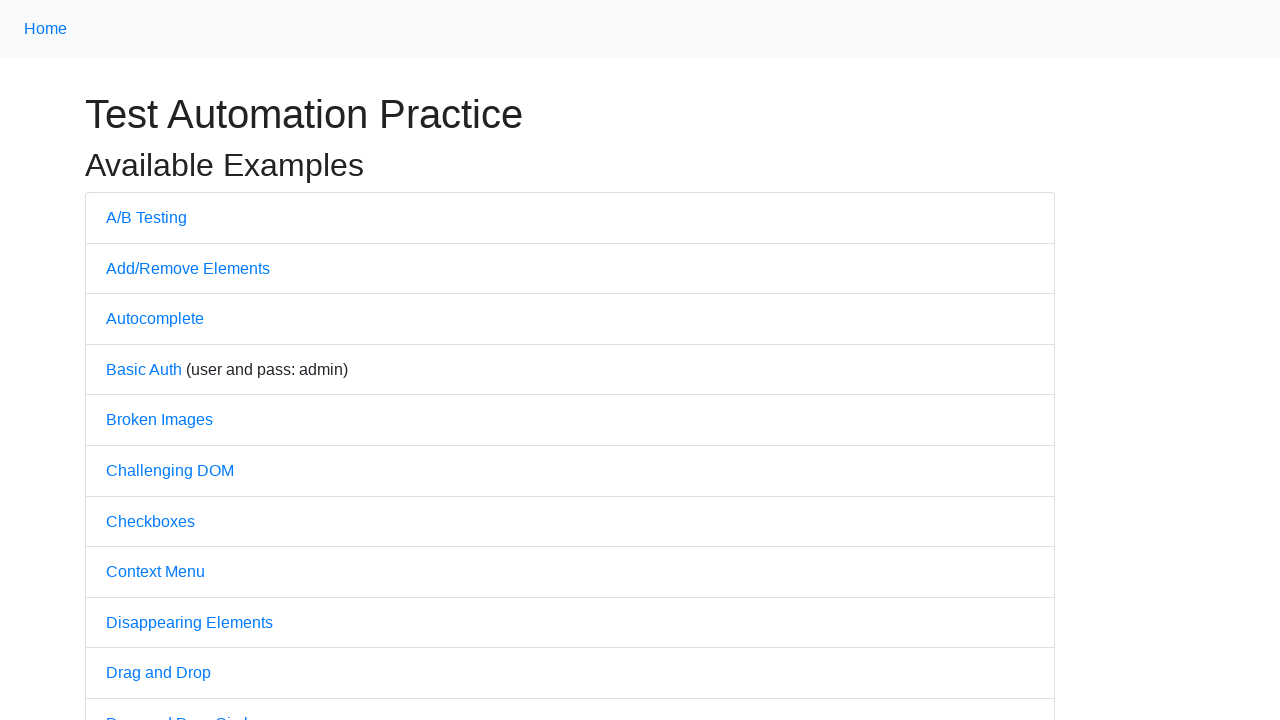

Scrolled down to make CYDEO link visible in viewport
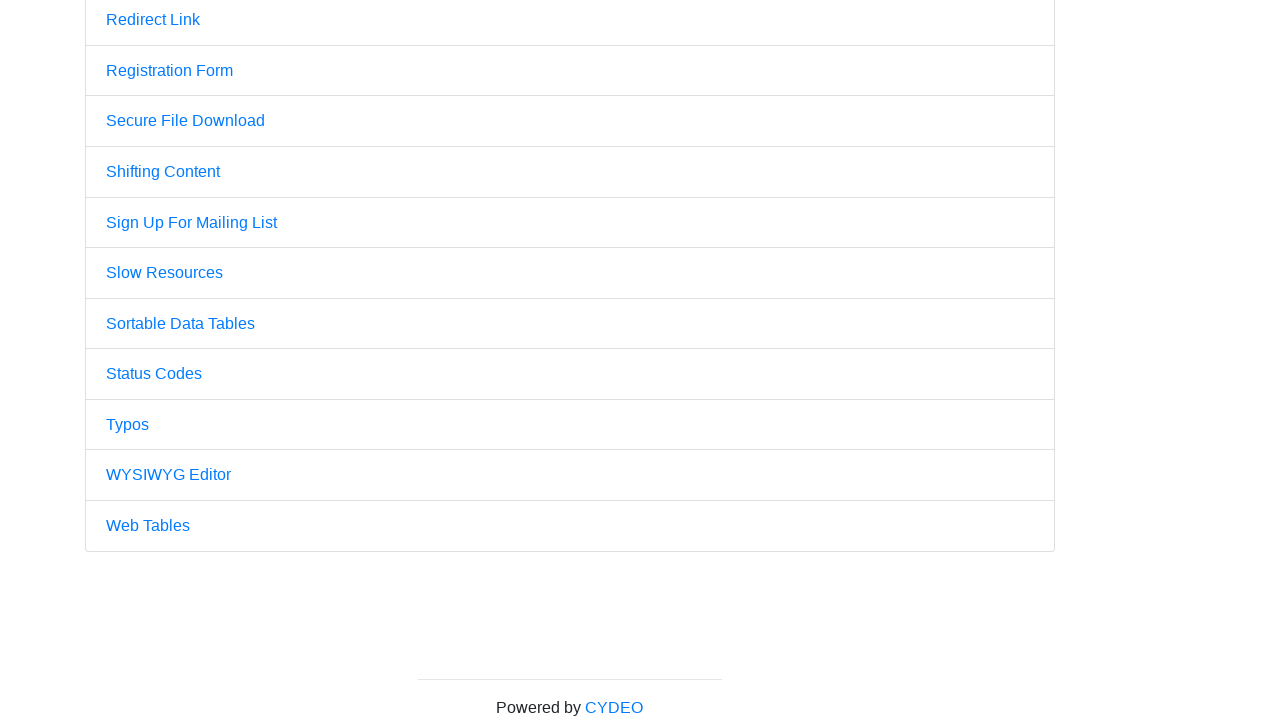

Hovered over CYDEO link at bottom of page at (614, 707) on a:has-text('CYDEO')
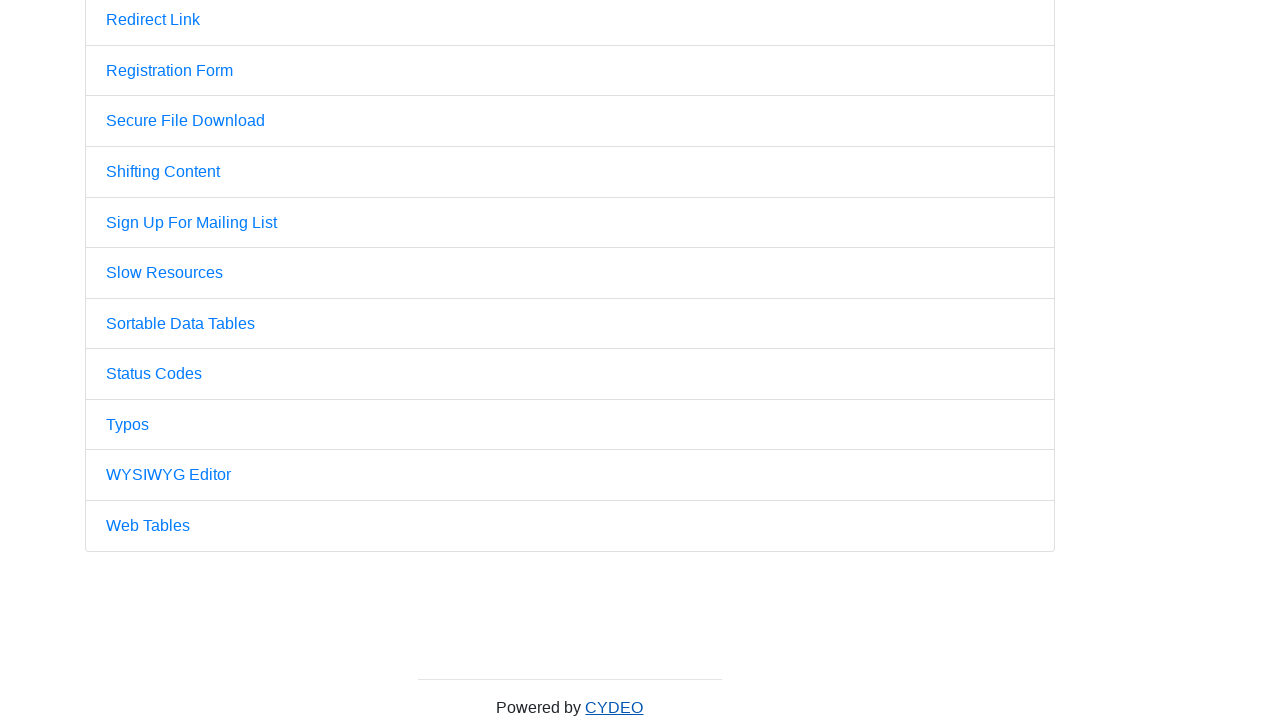

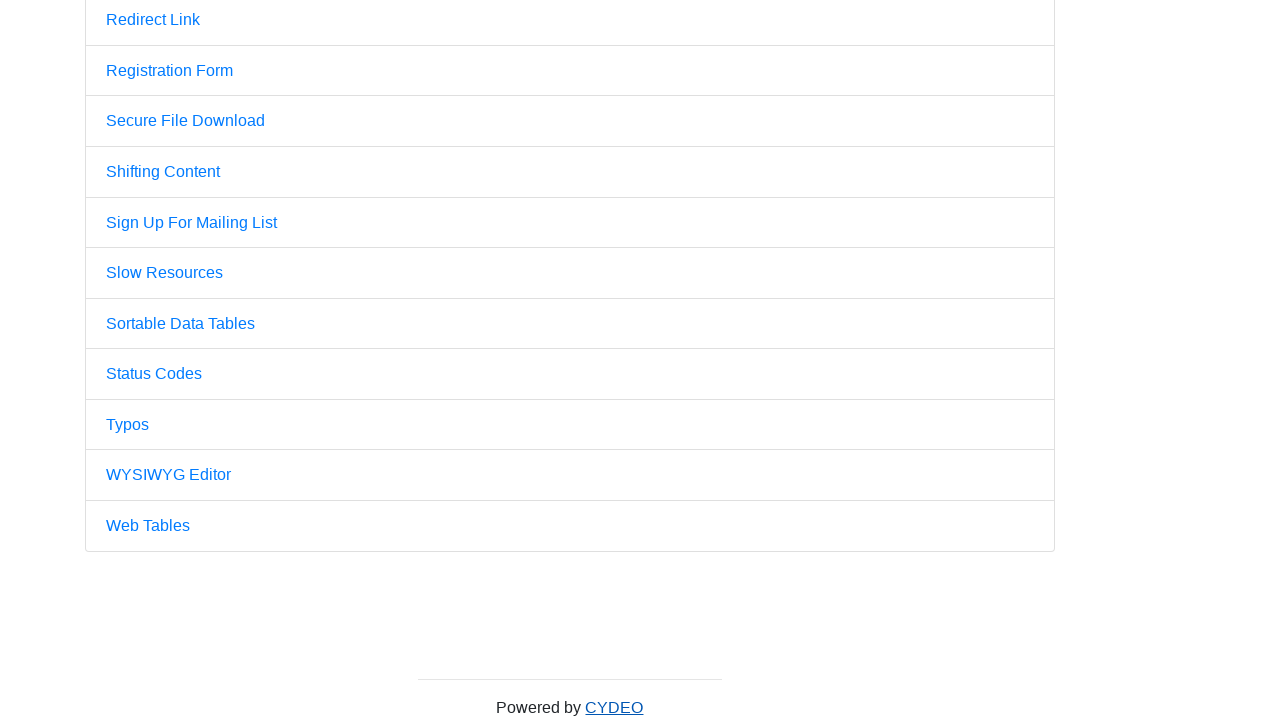